Performs monkey testing on the TechPro Education website by injecting the gremlins.js library which executes random user interactions (clicking, scrolling, form filling, typing) to stress test the page.

Starting URL: https://www.techproeducation.com

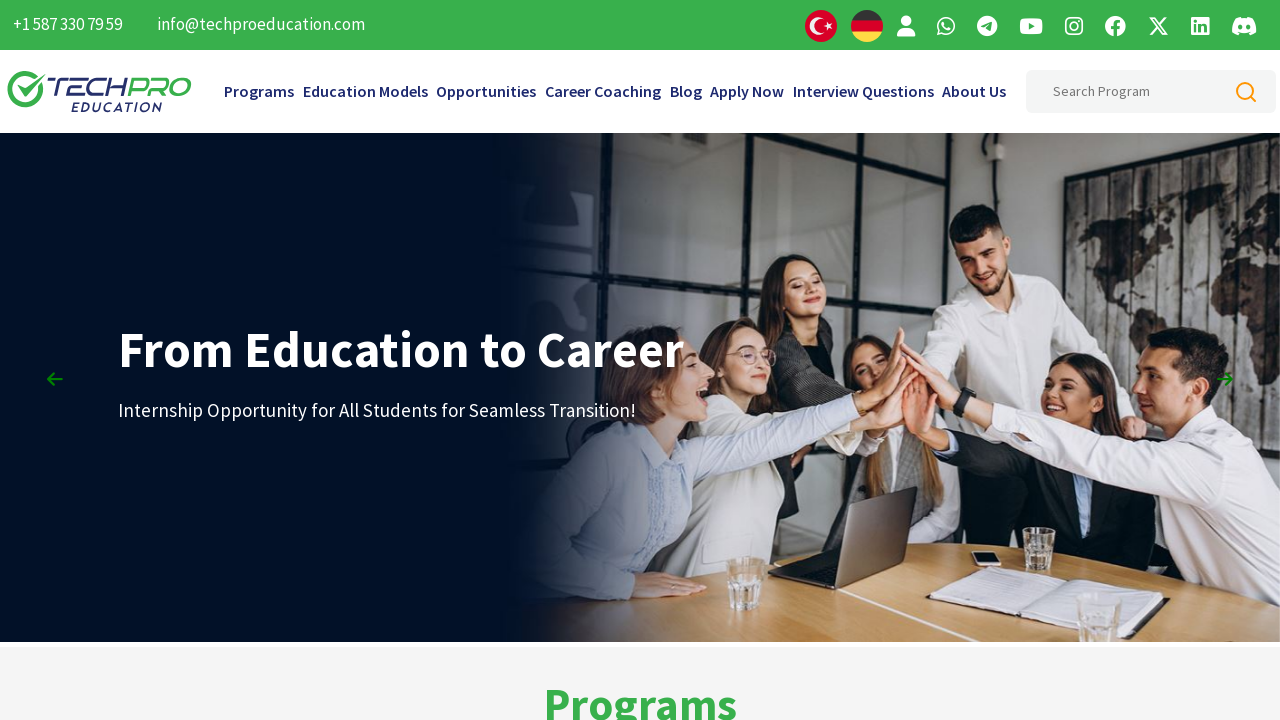

Injected gremlins.js library and initiated monkey testing with random interactions
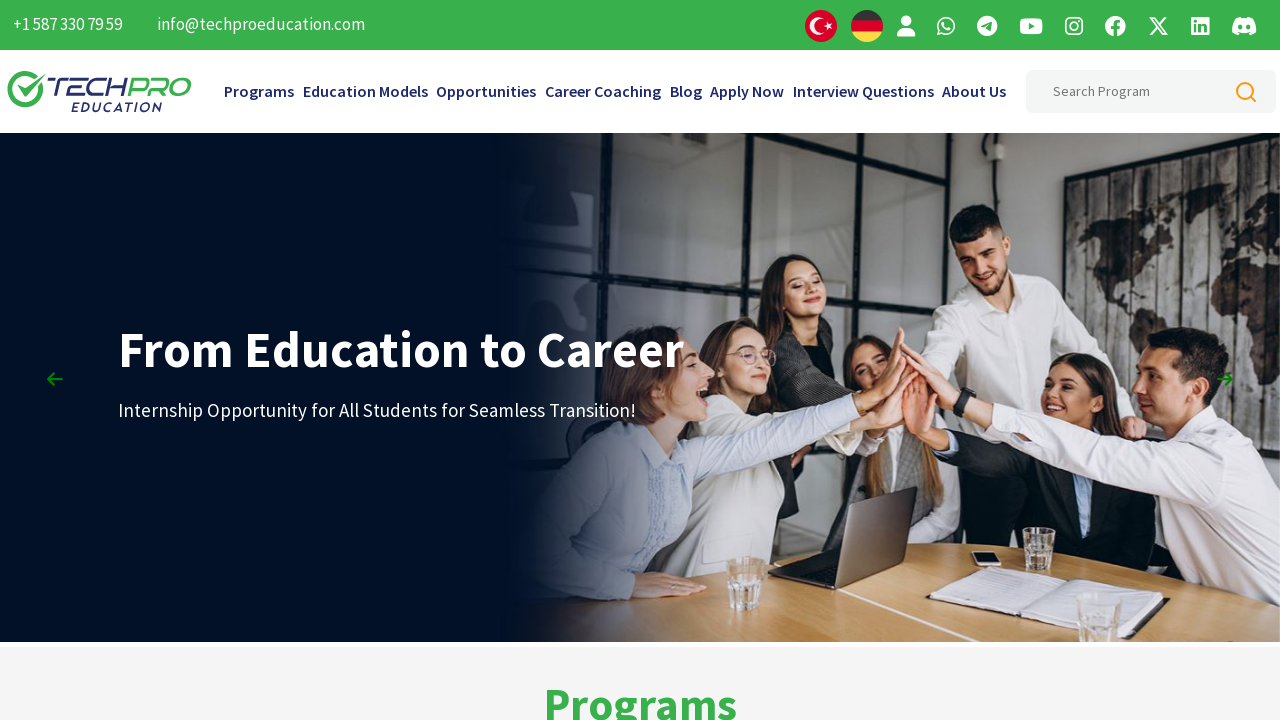

Waited 10 seconds for gremlins to execute random user interactions (clicking, scrolling, form filling, typing)
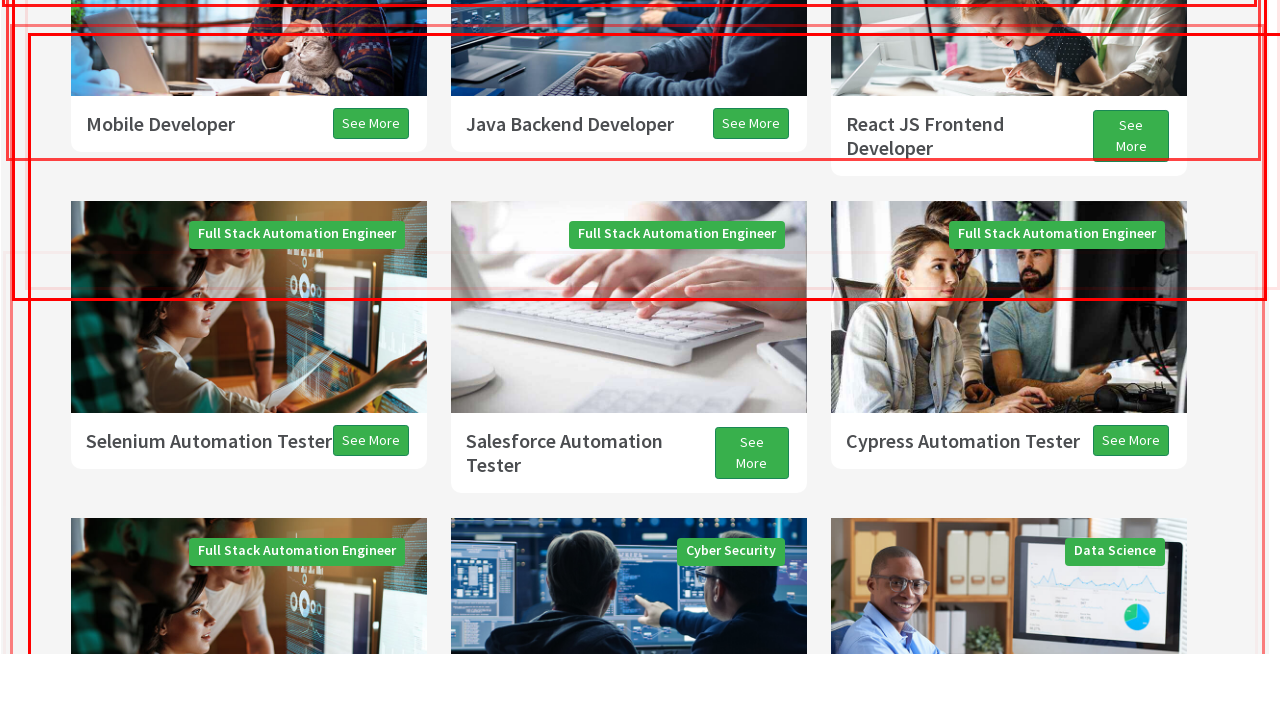

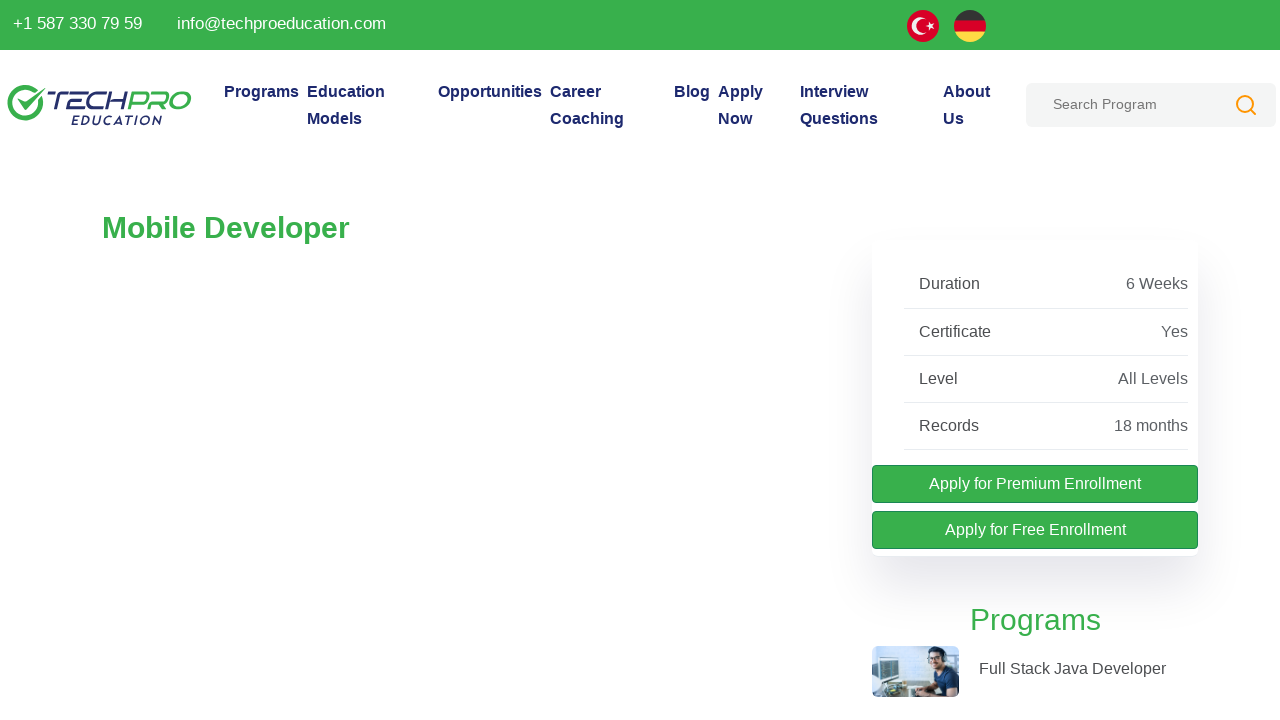